Fills username field, triggers an alert, and accepts it

Starting URL: https://testeroprogramowania.github.io/selenium/basics.html

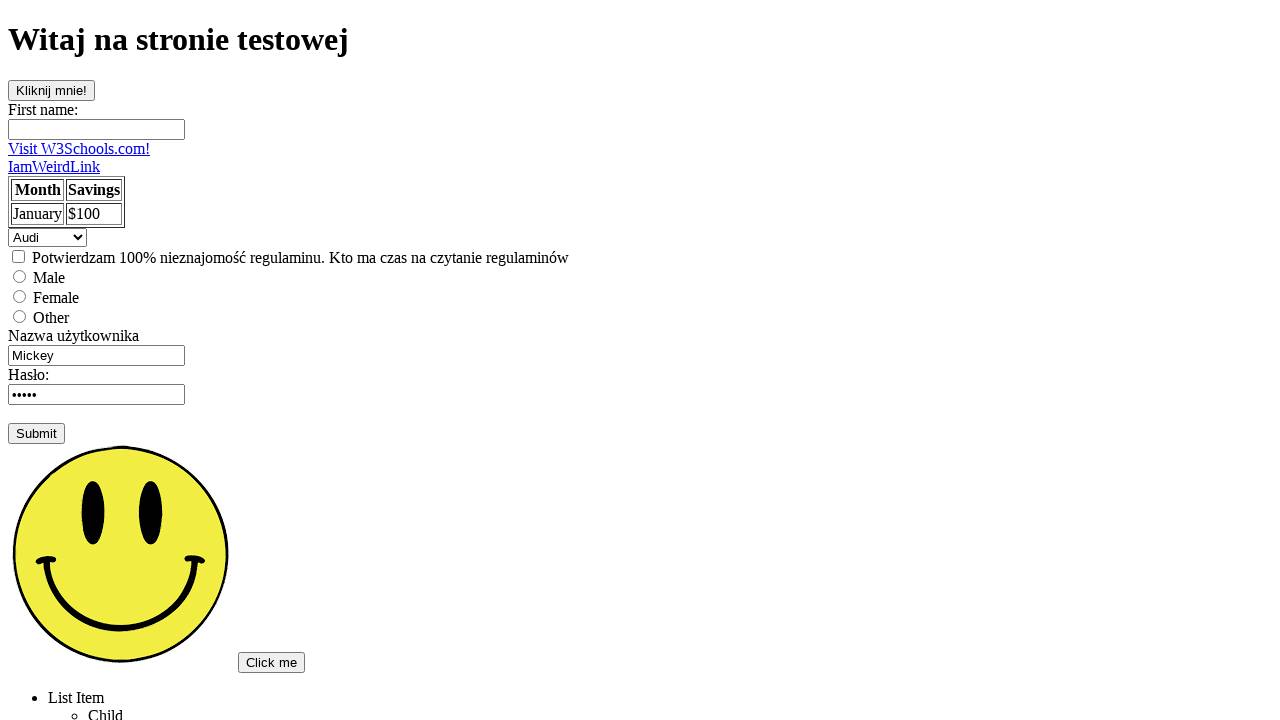

Cleared username field on input[name='username']
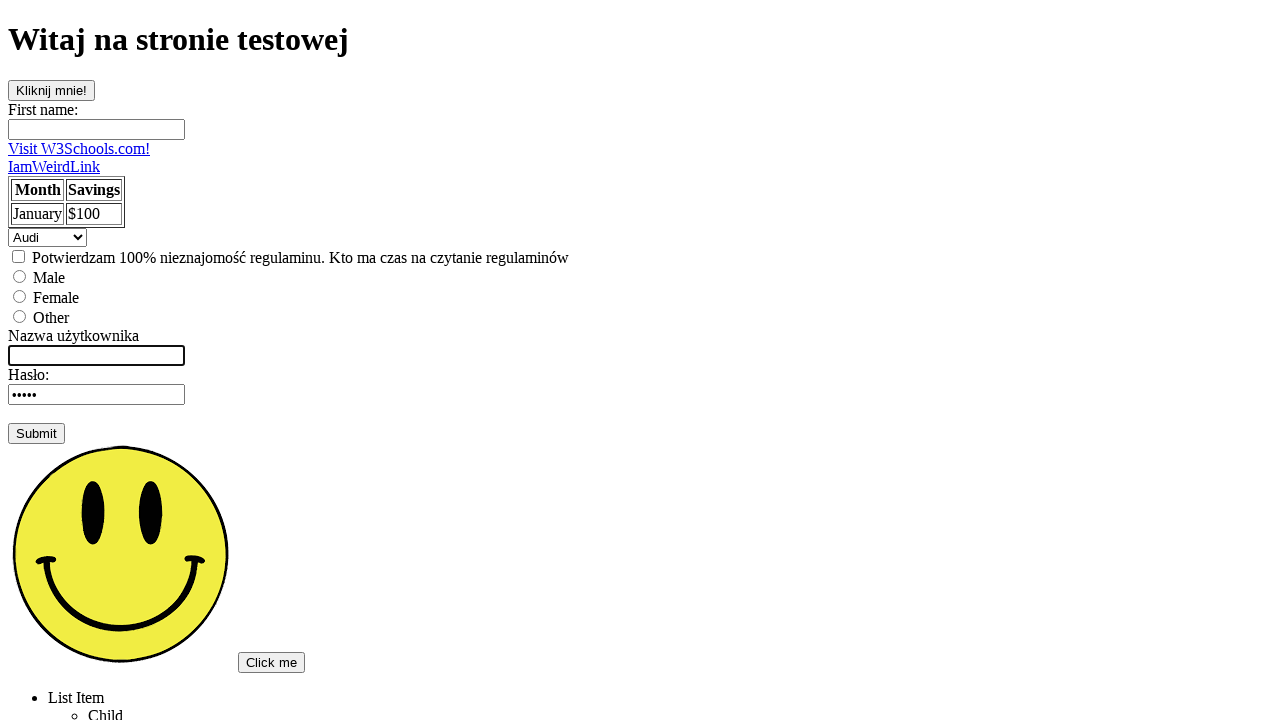

Filled username field with 'Admin' on input[name='username']
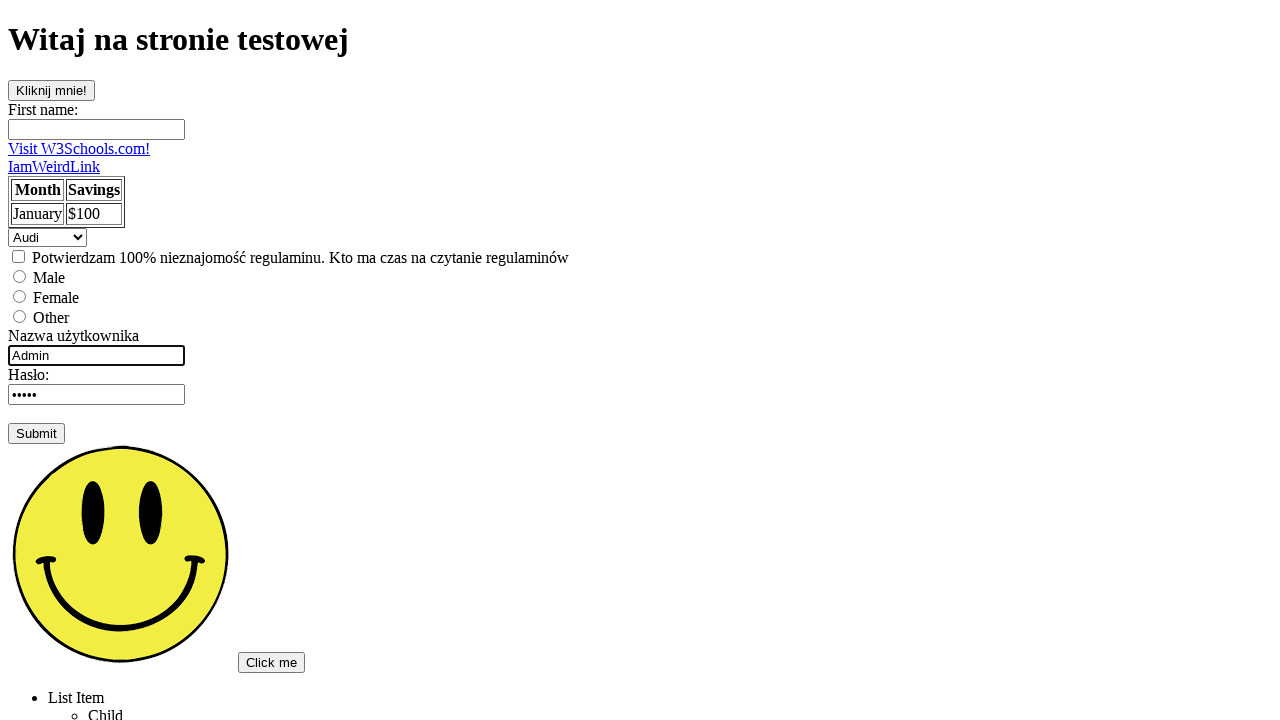

Set up dialog handler to automatically accept alerts
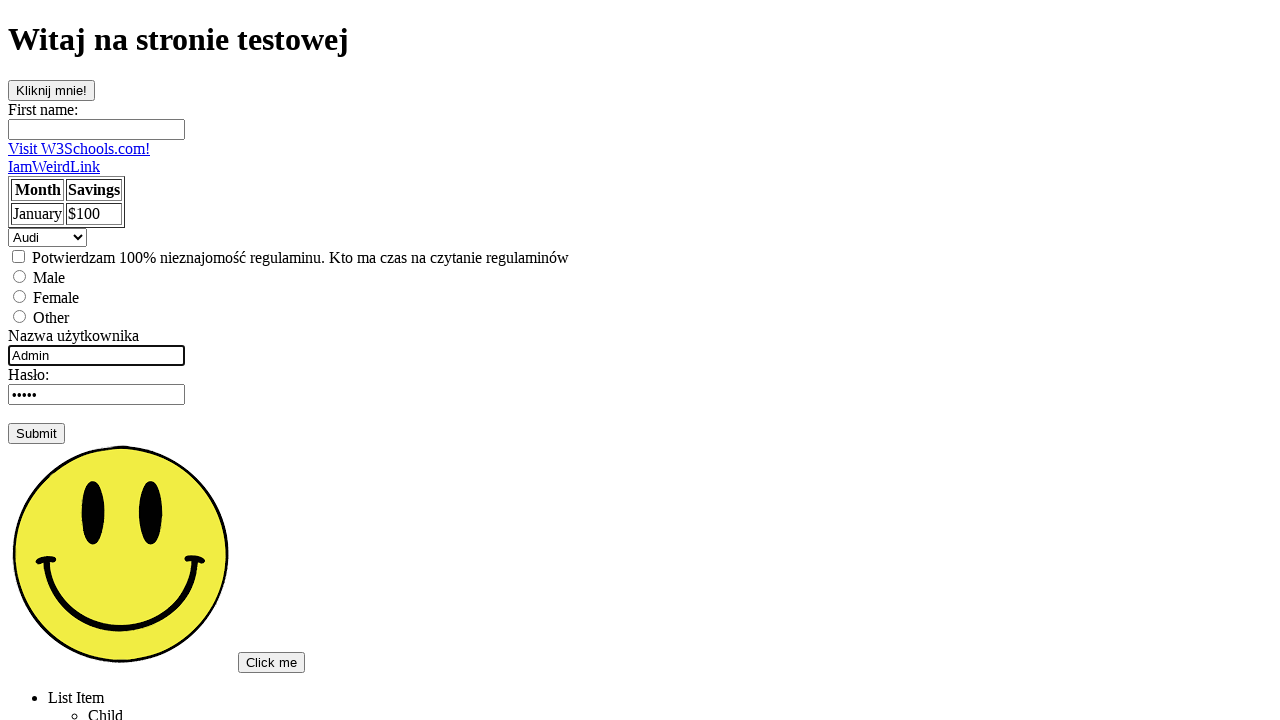

Pressed Enter on username field, triggering alert on input[name='username']
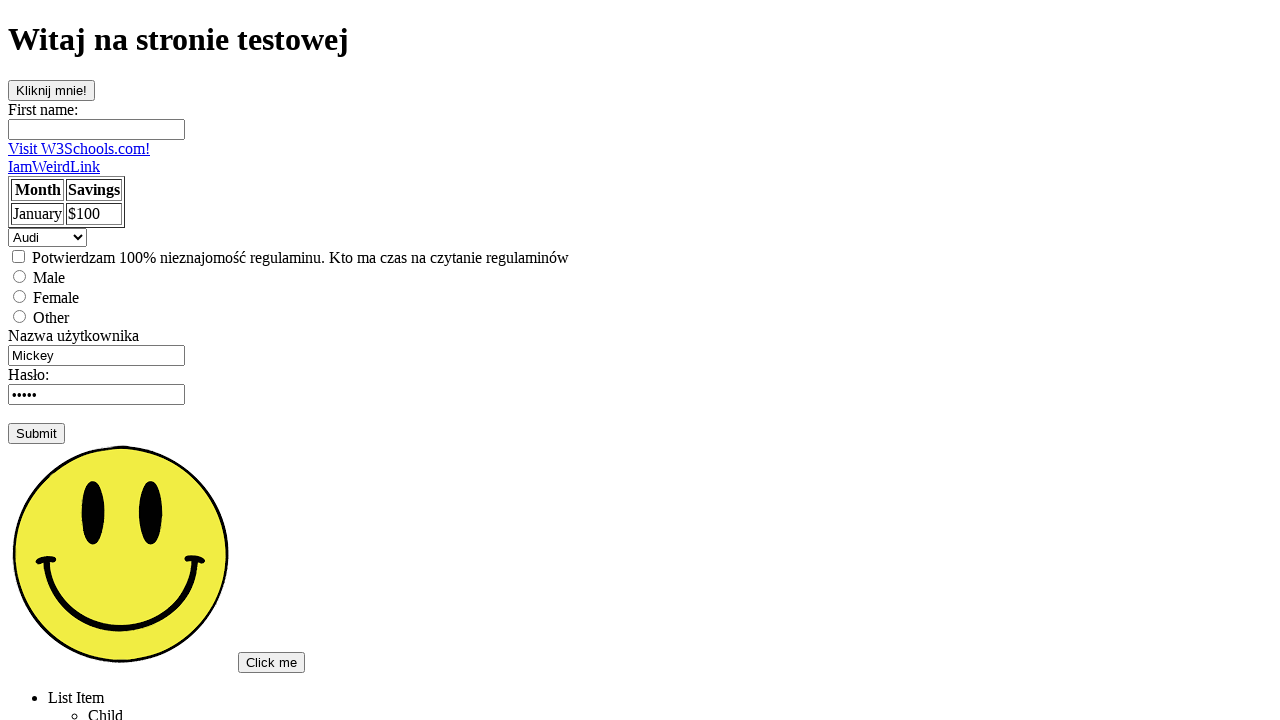

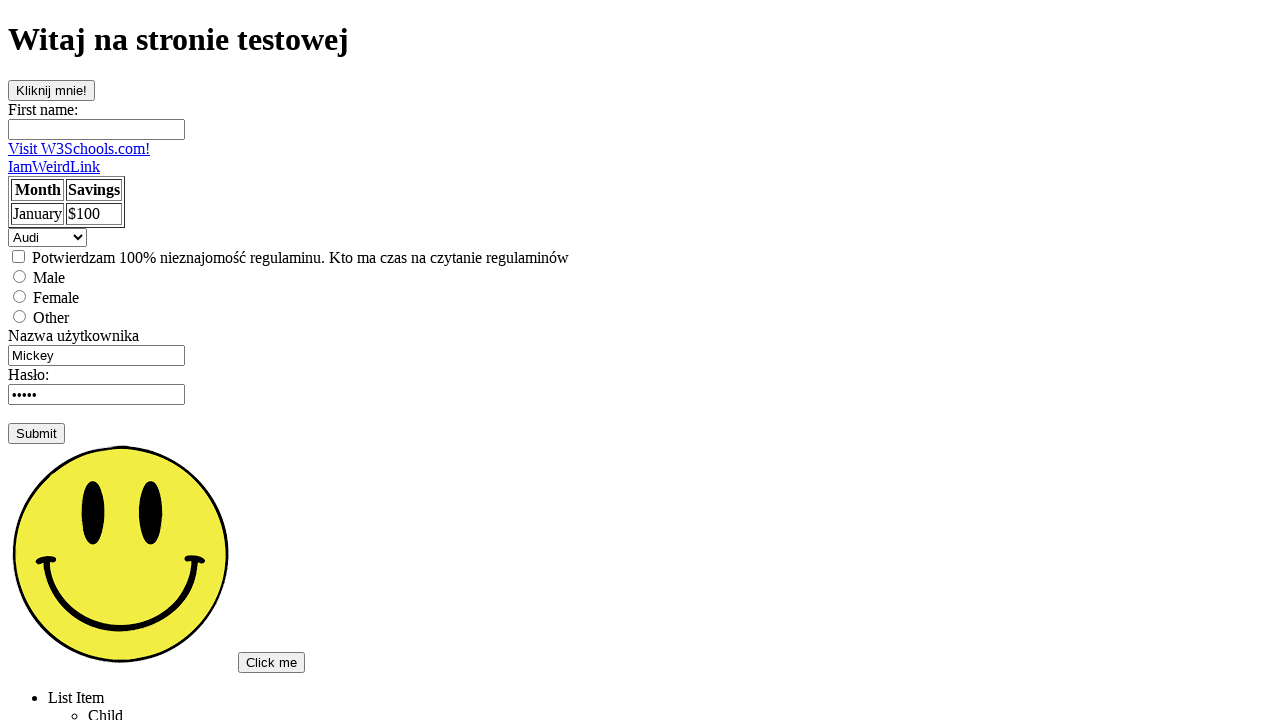